Tests pressing the TAB key on an input element and verifies the key press is detected

Starting URL: https://the-internet.herokuapp.com/key_presses

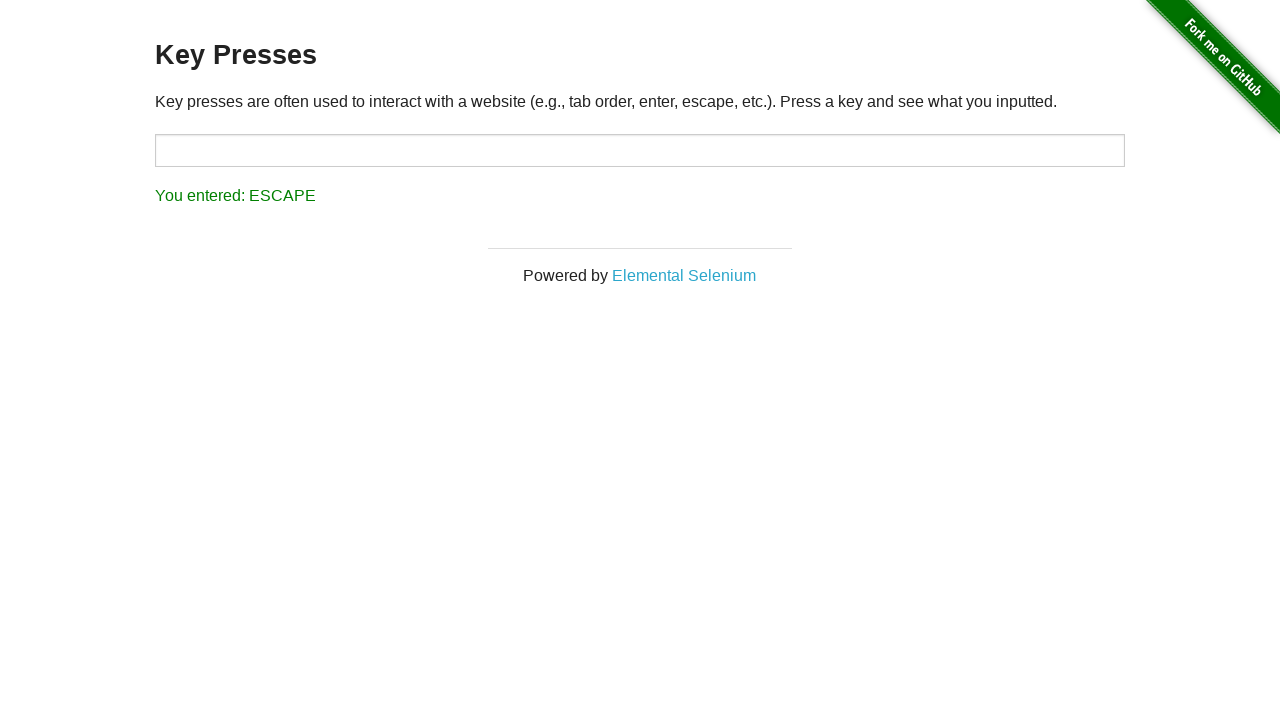

Navigated to key presses test page
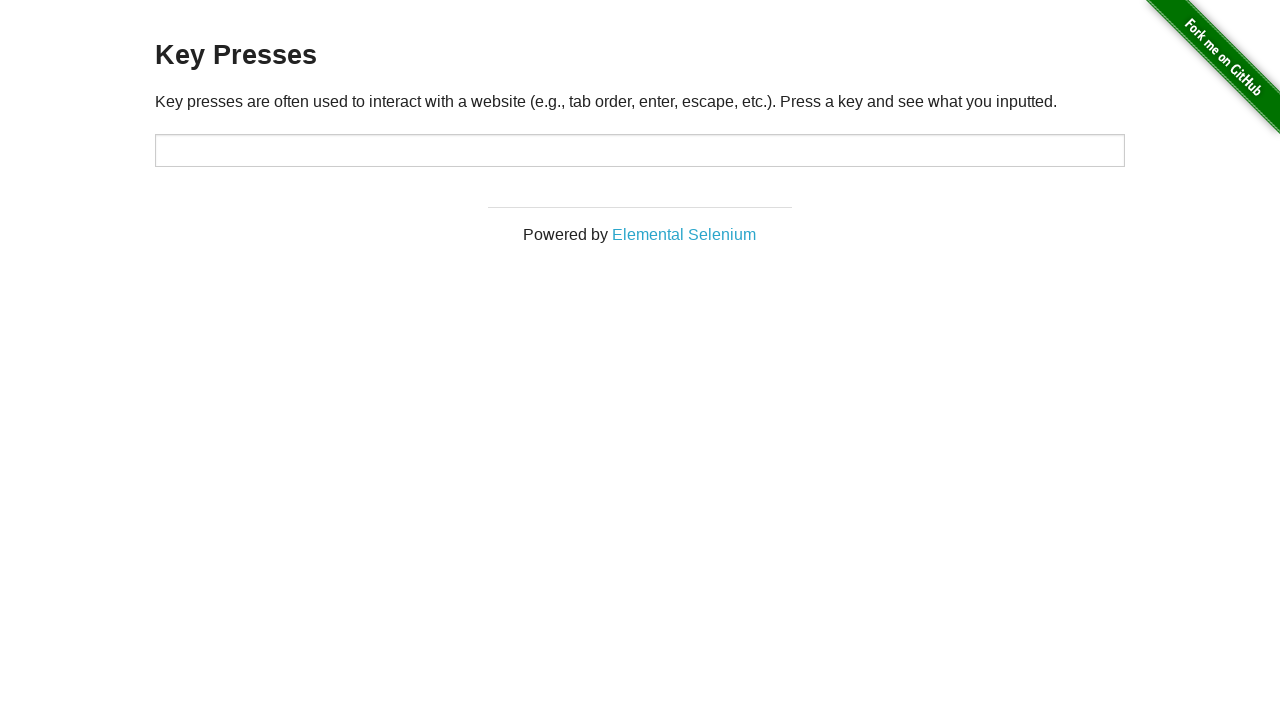

Clicked on target input element at (640, 150) on input#target
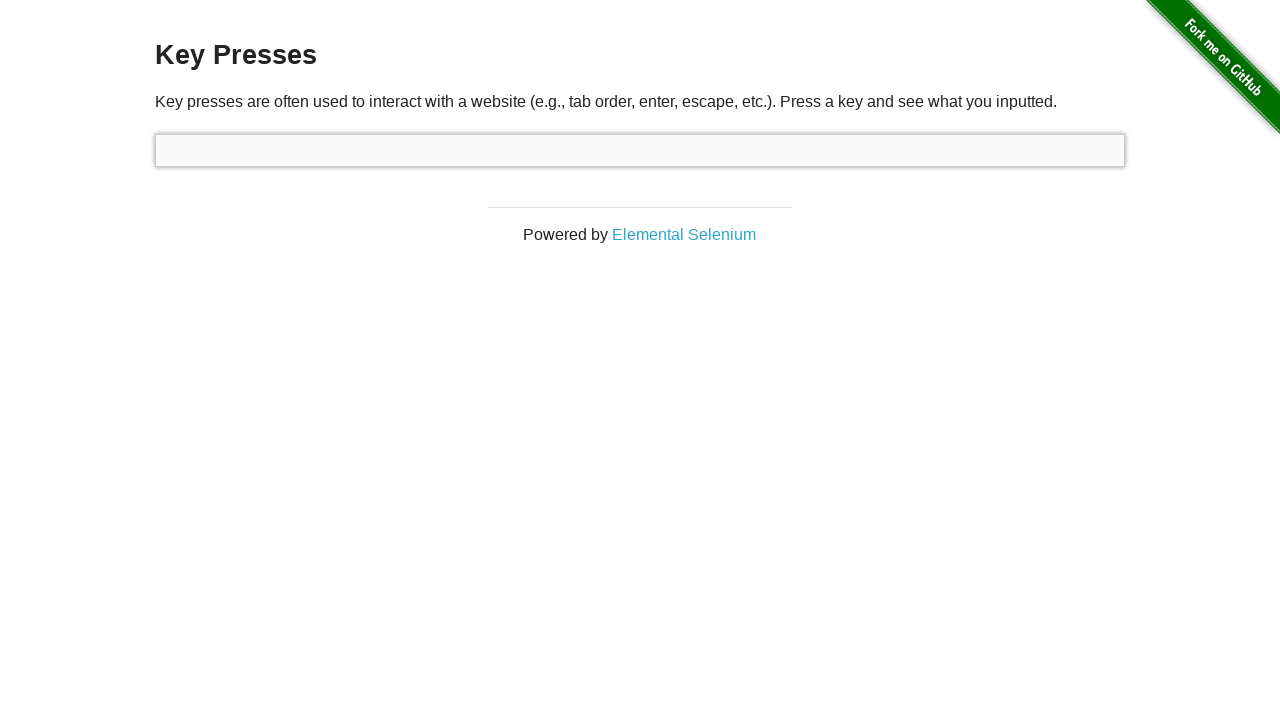

Pressed TAB key
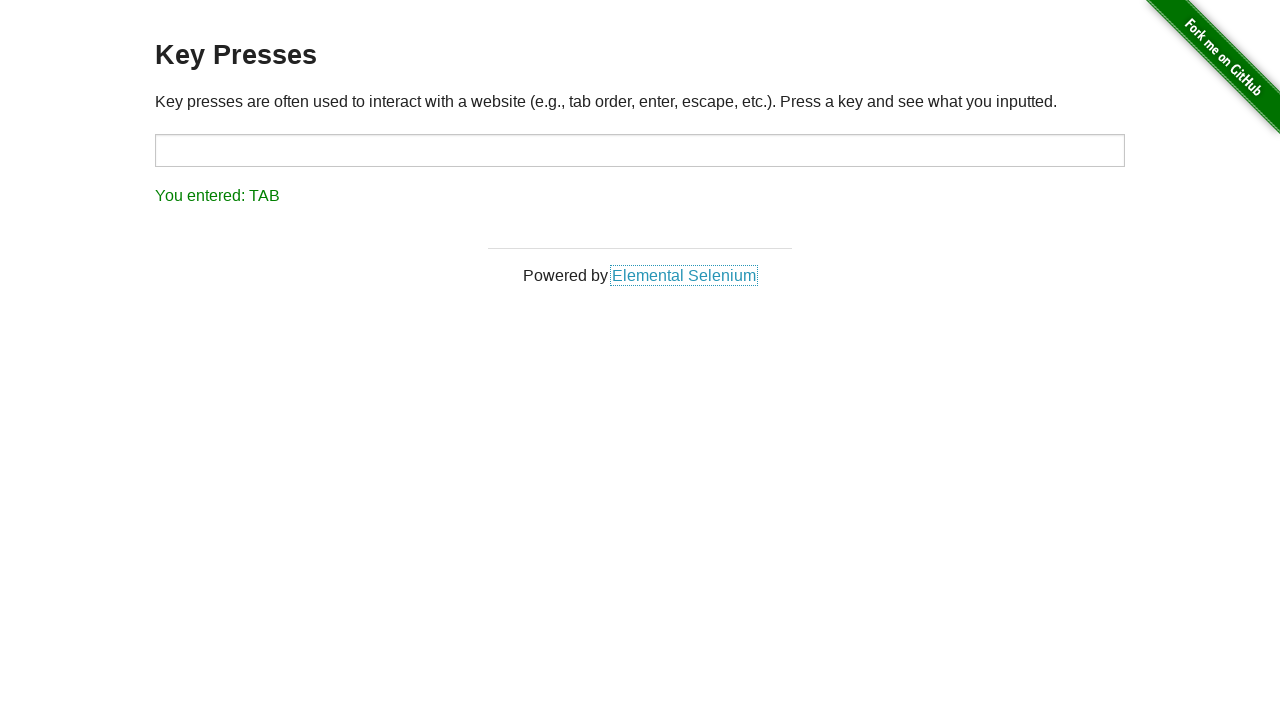

Result message element loaded
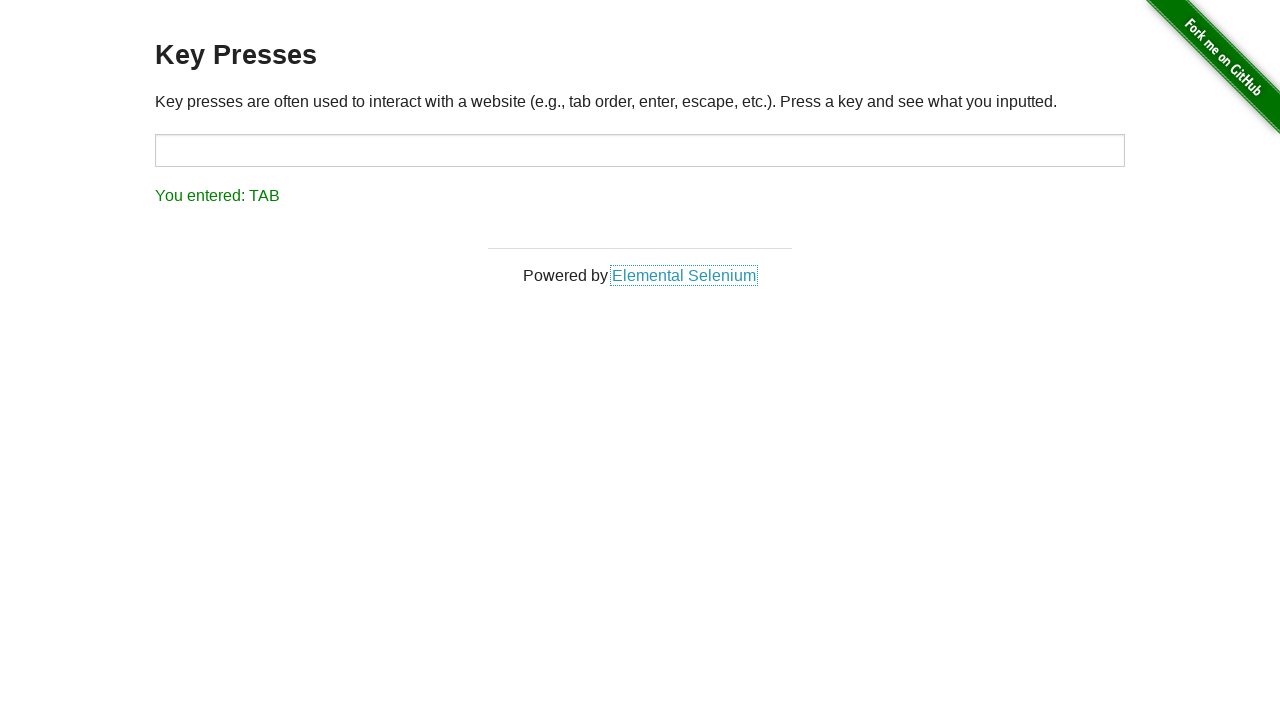

Verified TAB key press was detected correctly
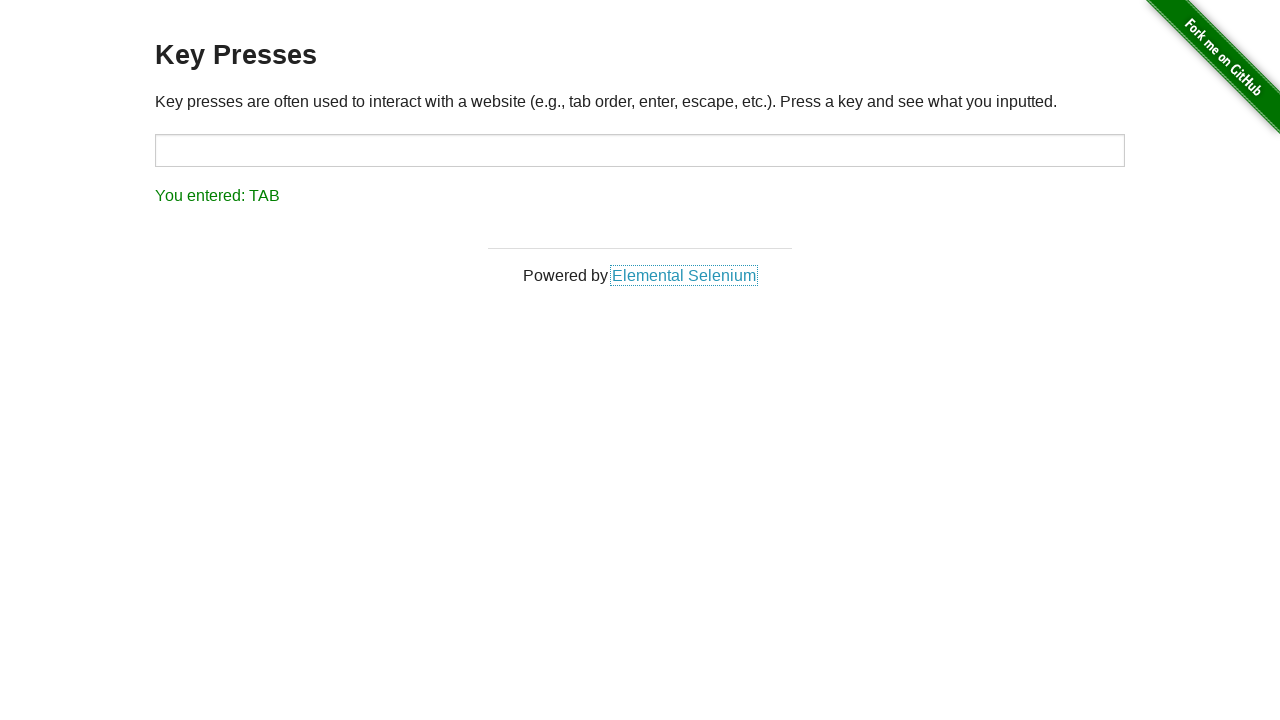

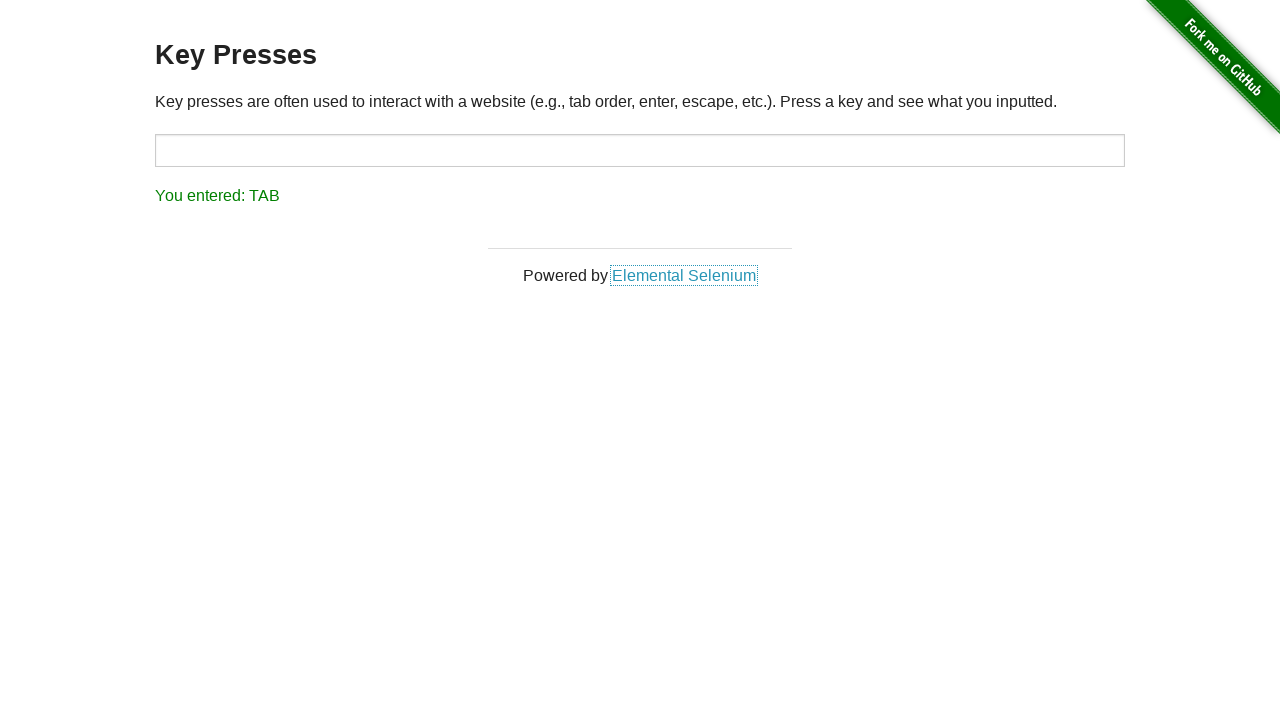